Tests various form inputs including text input, disabled/readonly fields, select dropdown, and datalist input on a web form

Starting URL: https://bonigarcia.dev/selenium-webdriver-java/

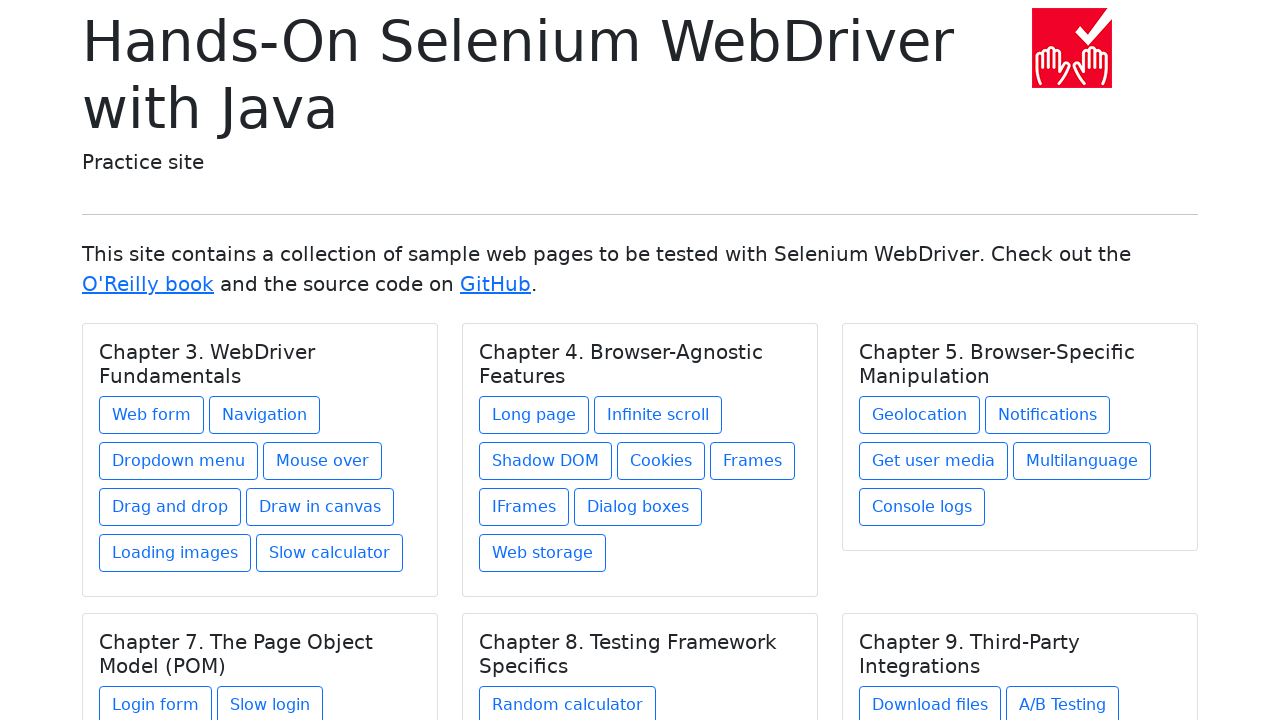

Clicked on web form link at (152, 415) on a[href='web-form.html']
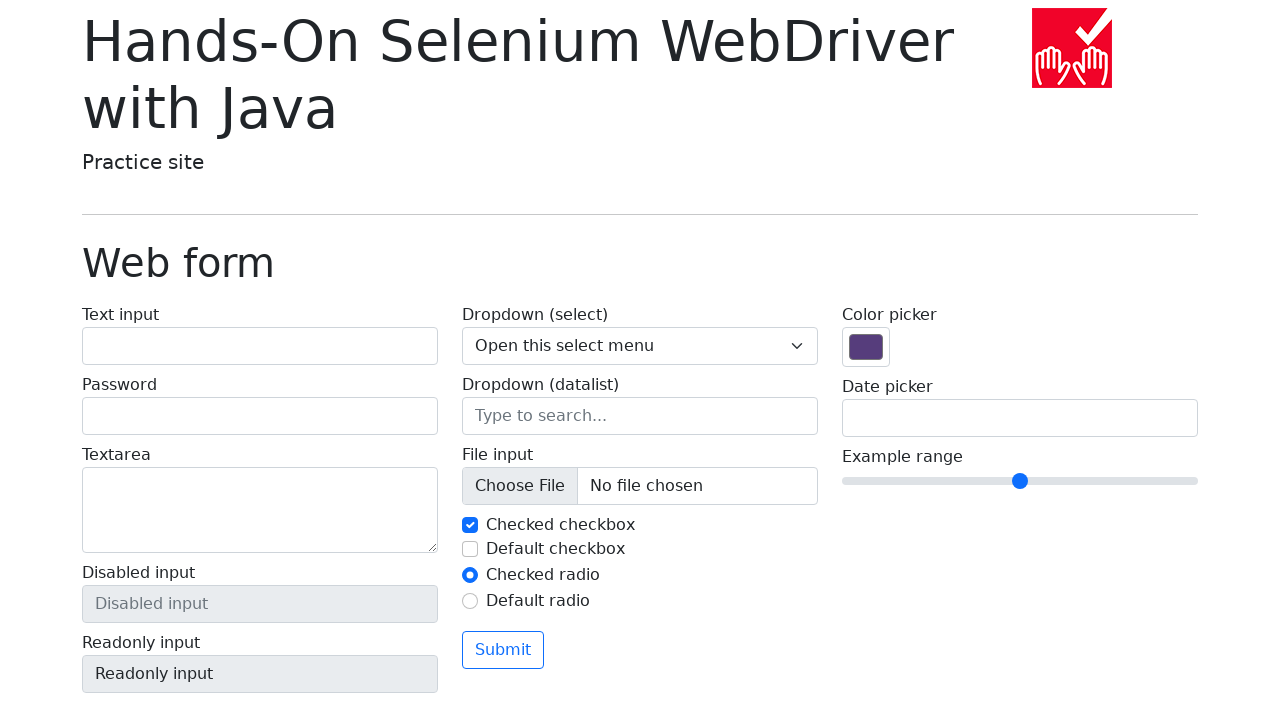

Form loaded and text input field is visible
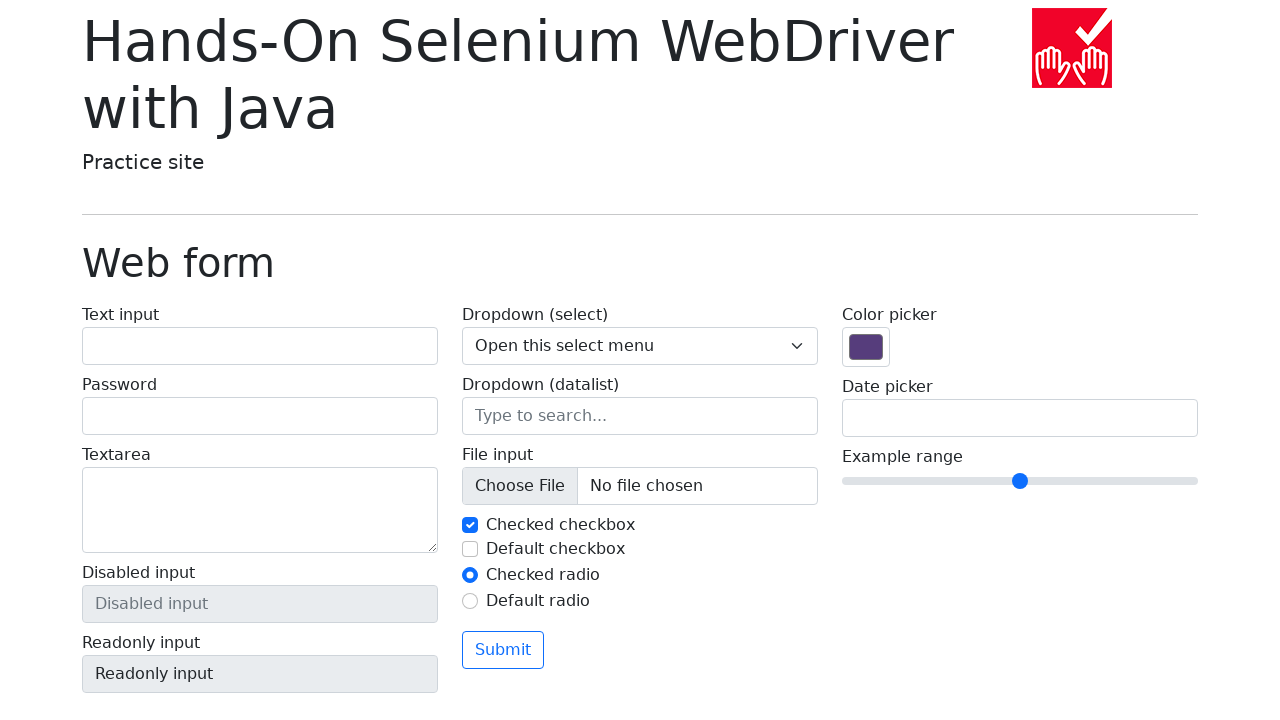

Filled text input with 'Test text' on input[name='my-text']
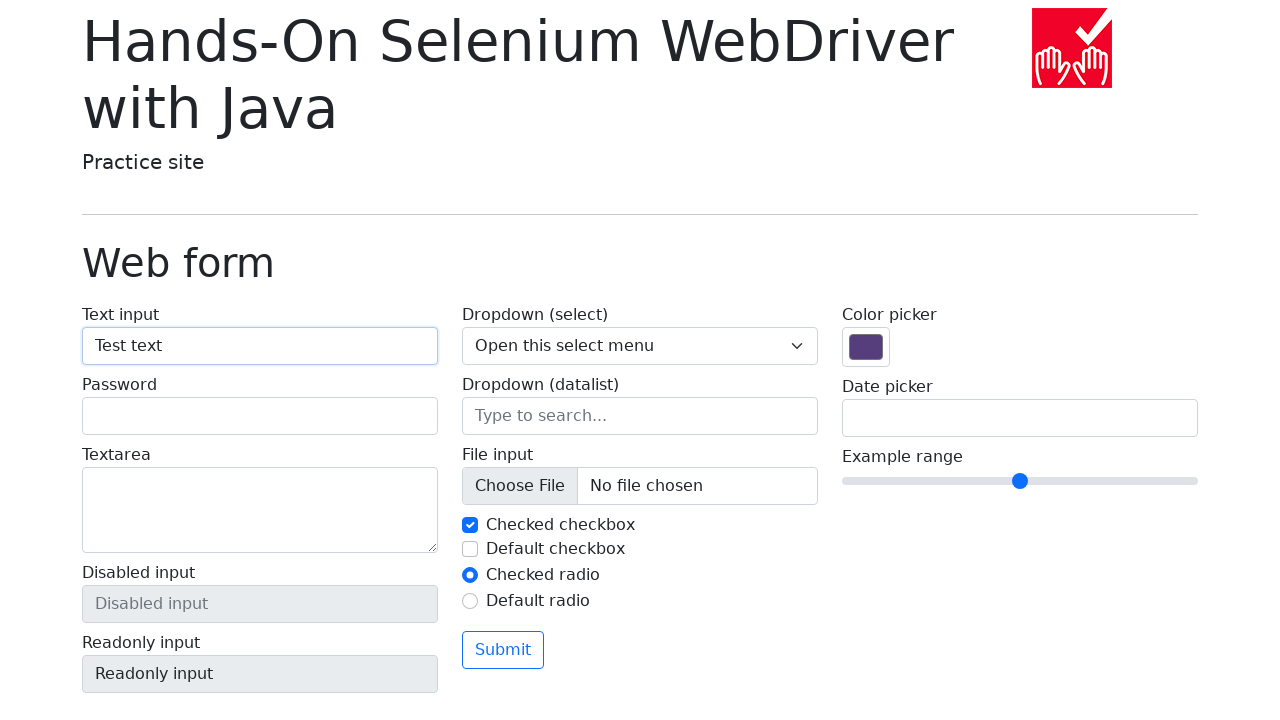

Selected option index 2 (Two) from dropdown on .form-select
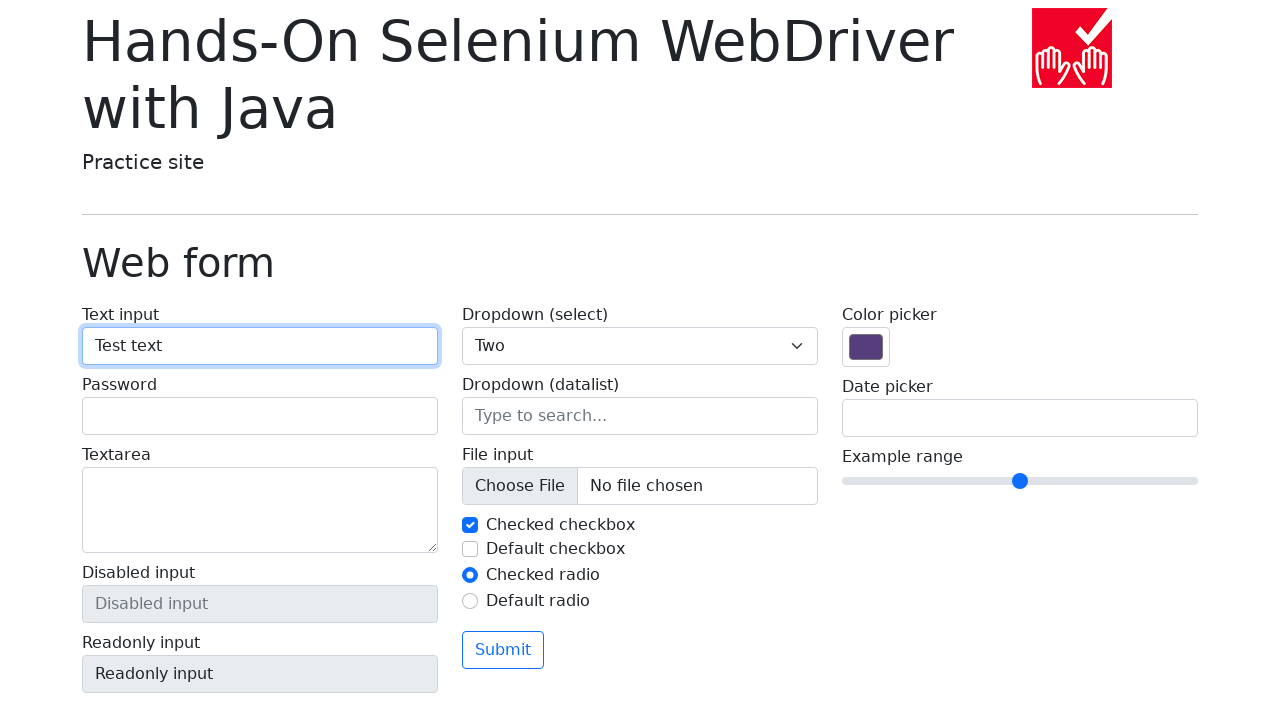

Filled datalist input with 'Seattle' on input[name='my-datalist']
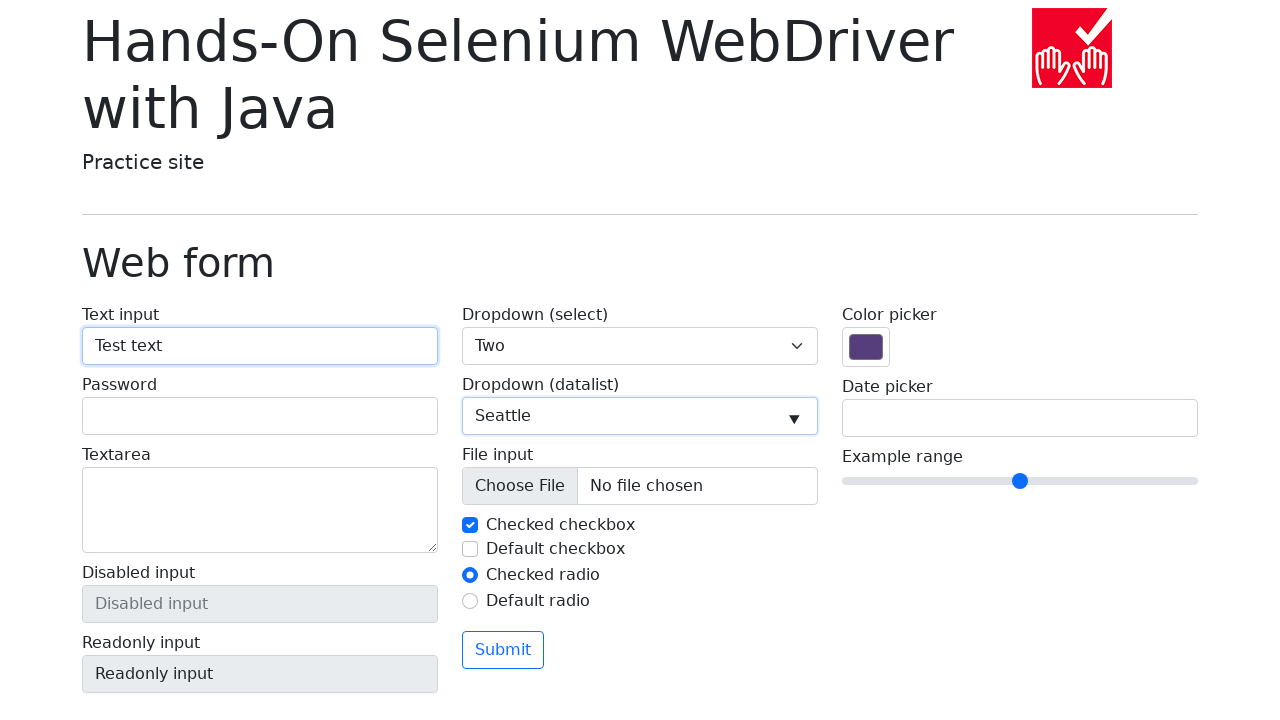

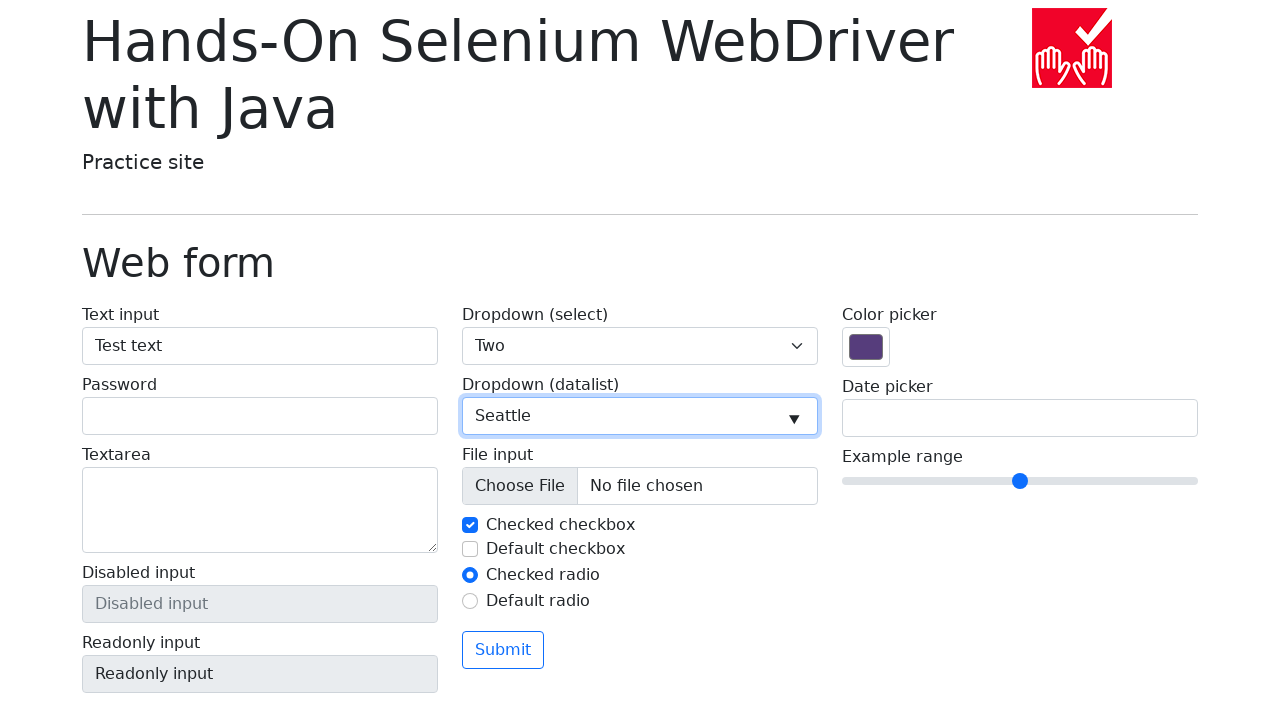